Tests the e-commerce checkout flow with invalid payment information, verifying that appropriate error messages are displayed when required fields are left blank

Starting URL: https://shopdemo.e-junkie.com/

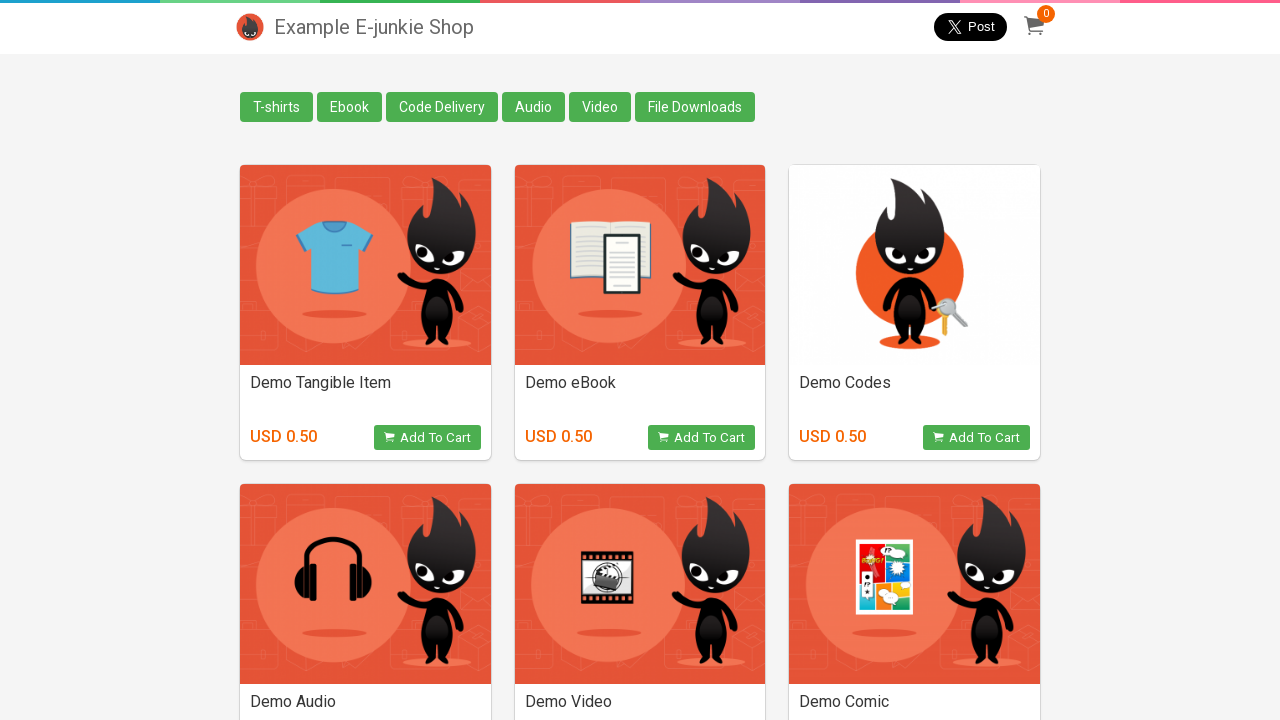

Clicked 'Add To Cart' button for Demo eBook at (702, 438) on xpath=//div[2]//a[1]//div[1]//div[2]//button[1]
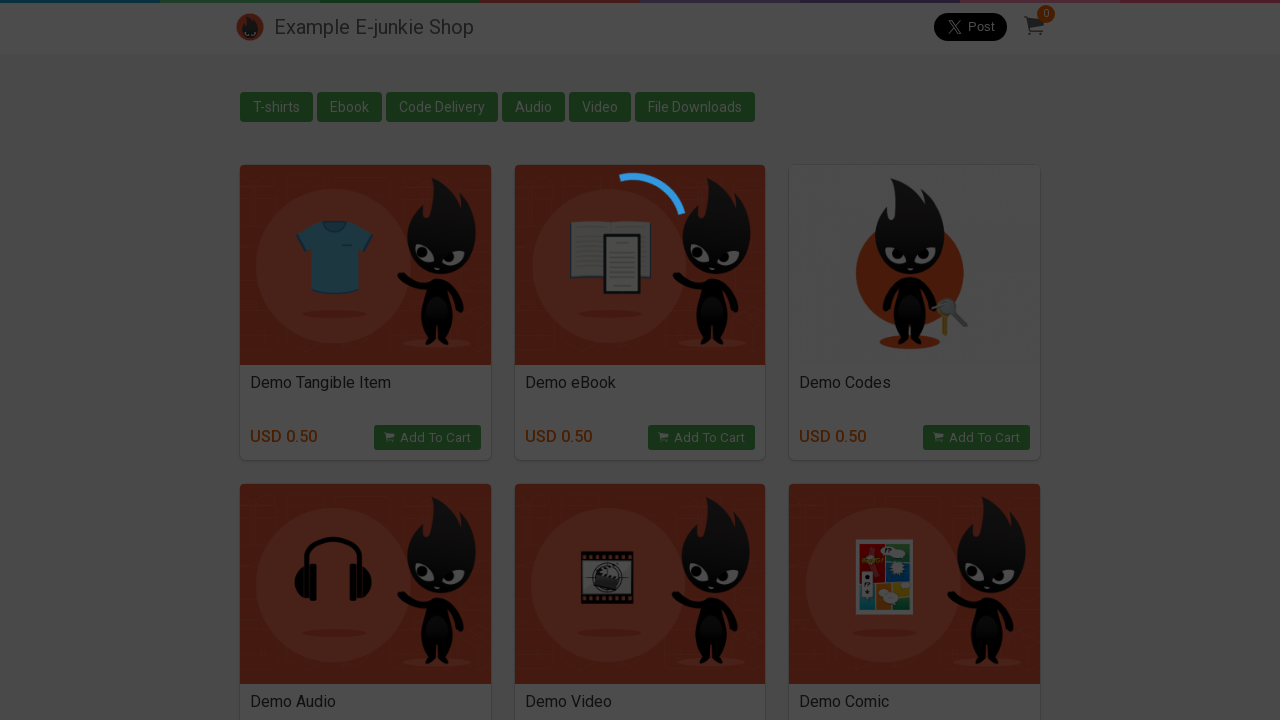

Located checkout iframe
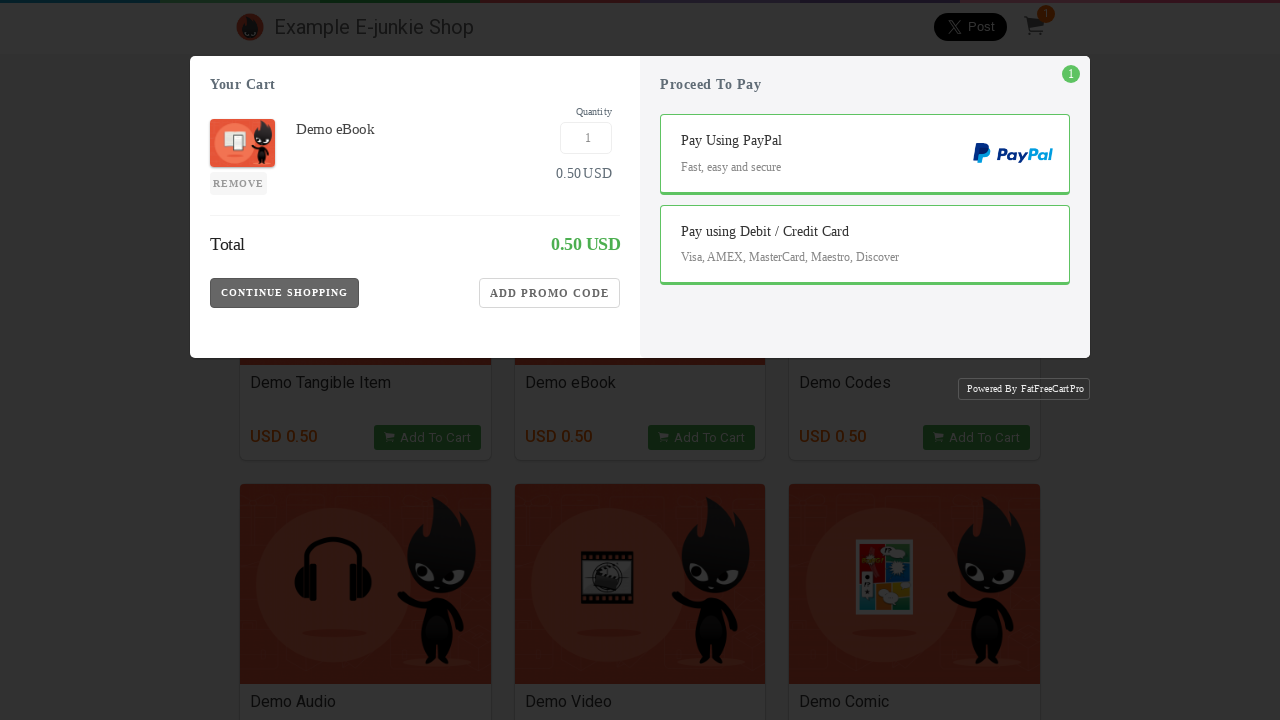

Verified cart contains 1 item
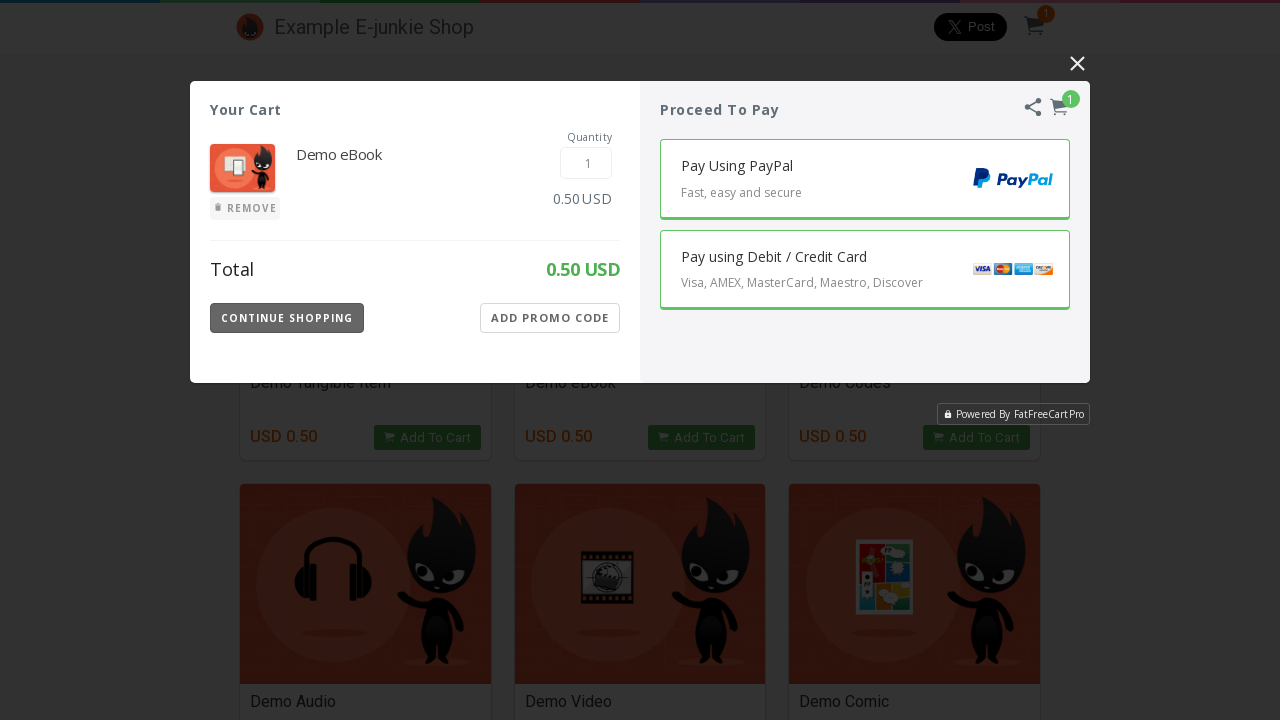

Clicked 'Pay Using Debit/Credit Card' button at (865, 270) on xpath=//iframe[@class='EJIframeV3 EJOverlayV3'] >> internal:control=enter-frame 
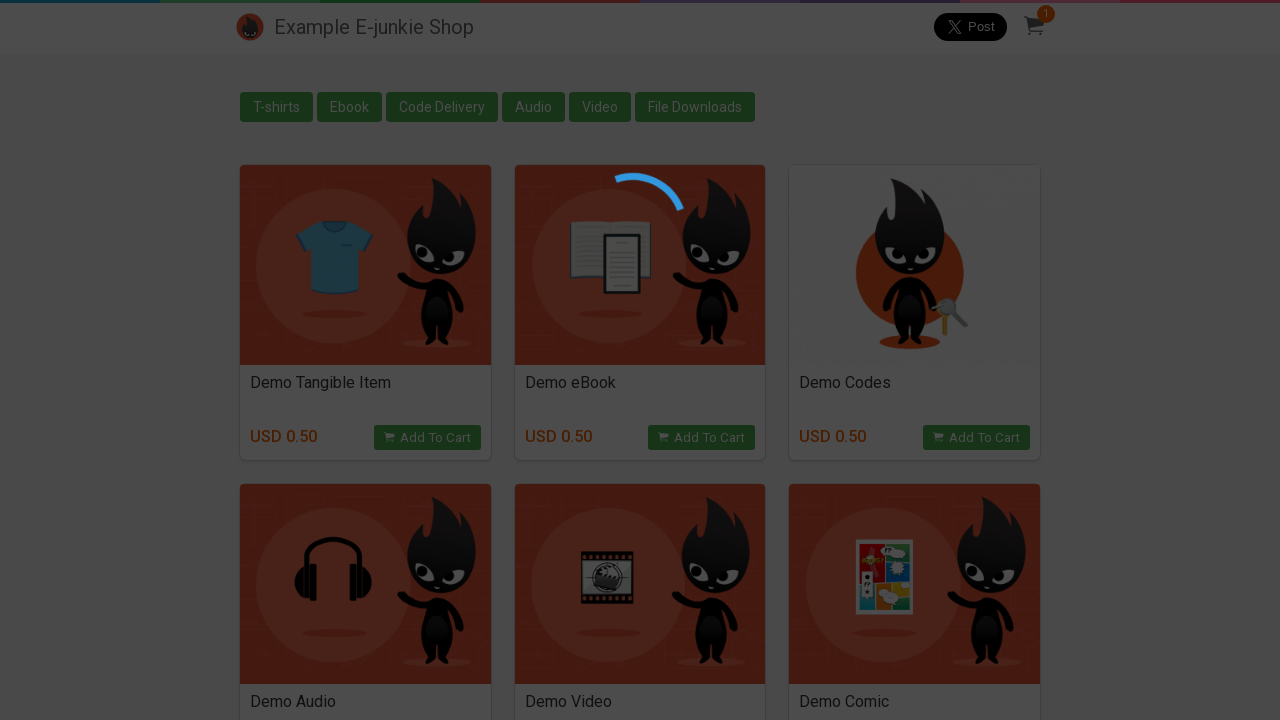

Verified email field is blank
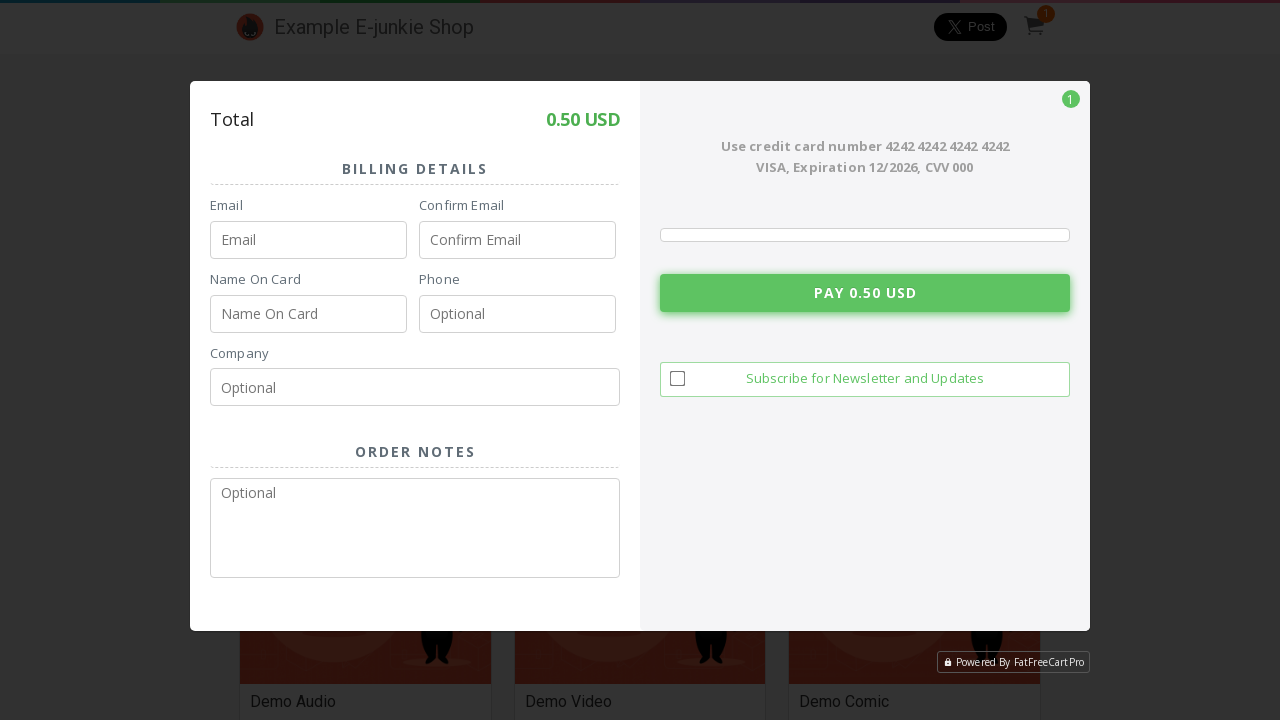

Verified confirm email field is blank
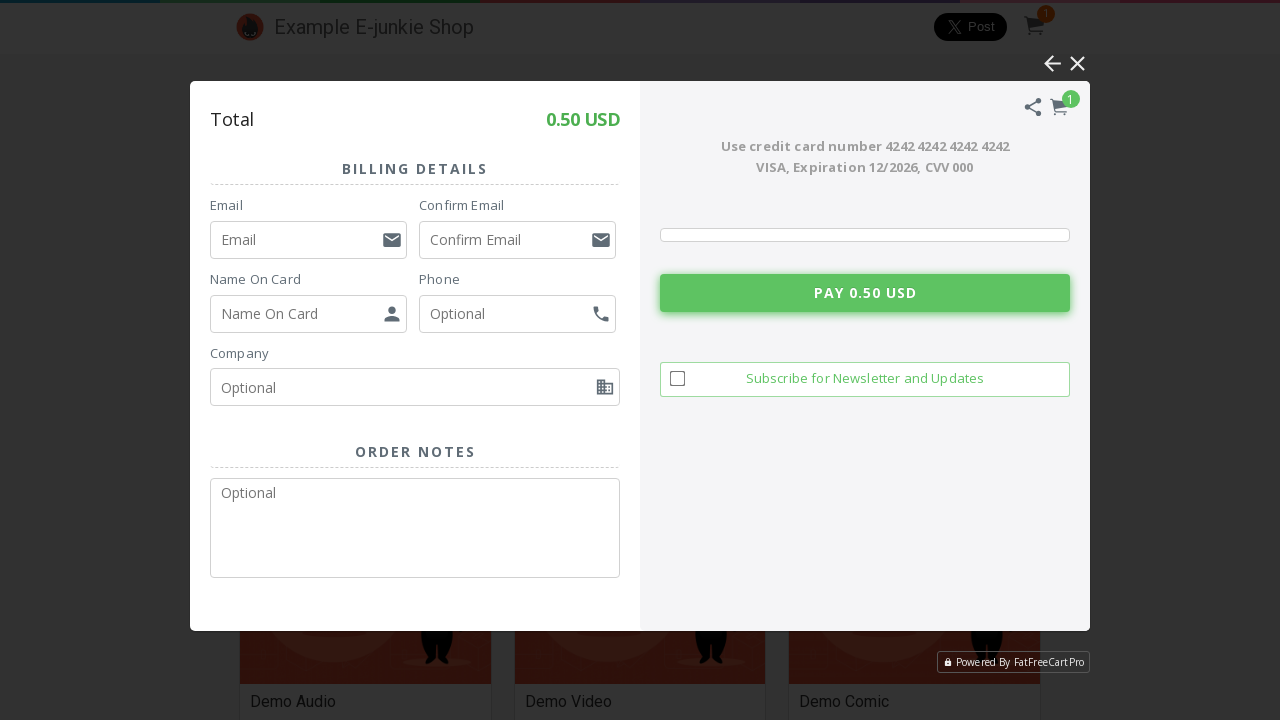

Verified name on card field is blank
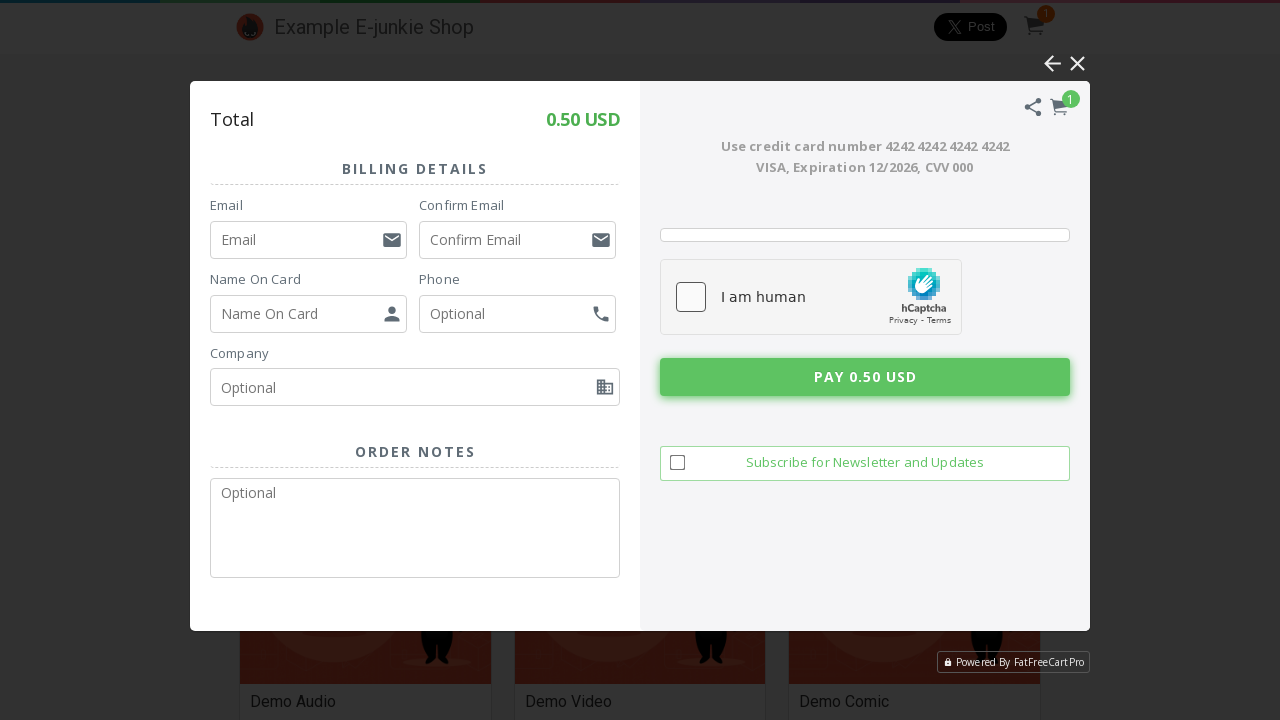

Clicked 'Pay' button with empty required fields at (865, 377) on xpath=//iframe[@class='EJIframeV3 EJOverlayV3'] >> internal:control=enter-frame 
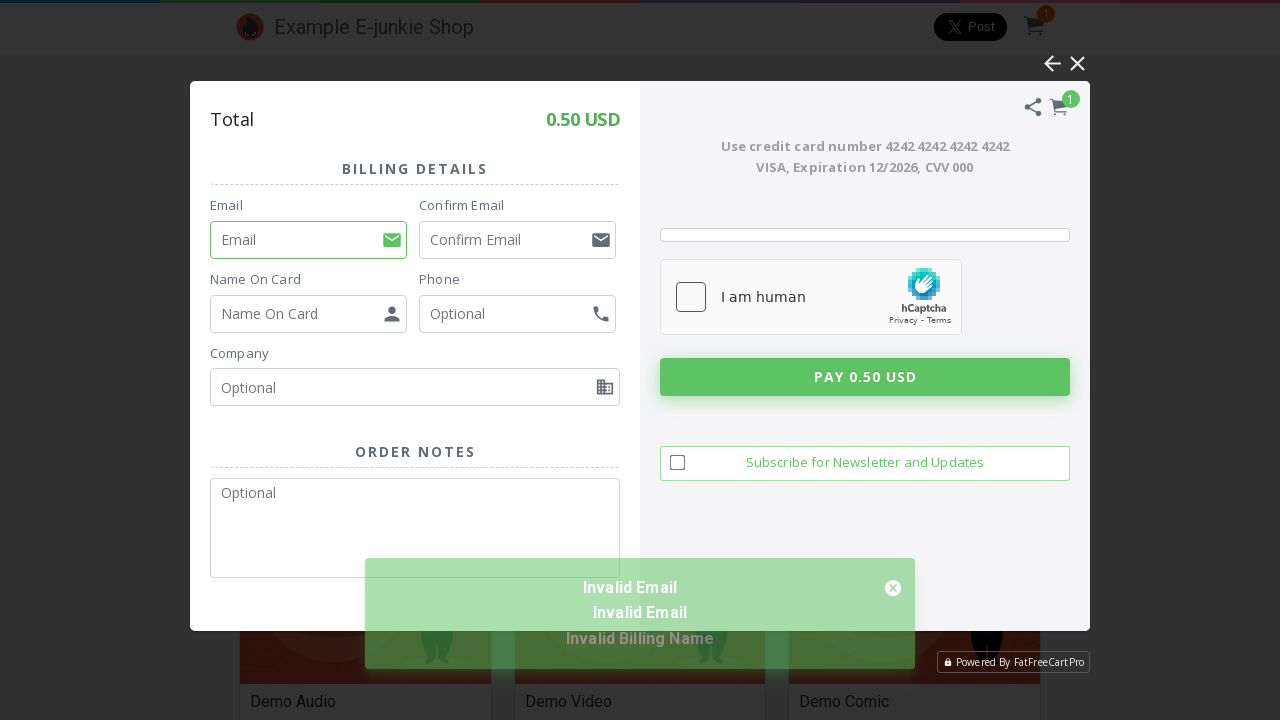

Waited for error messages to appear
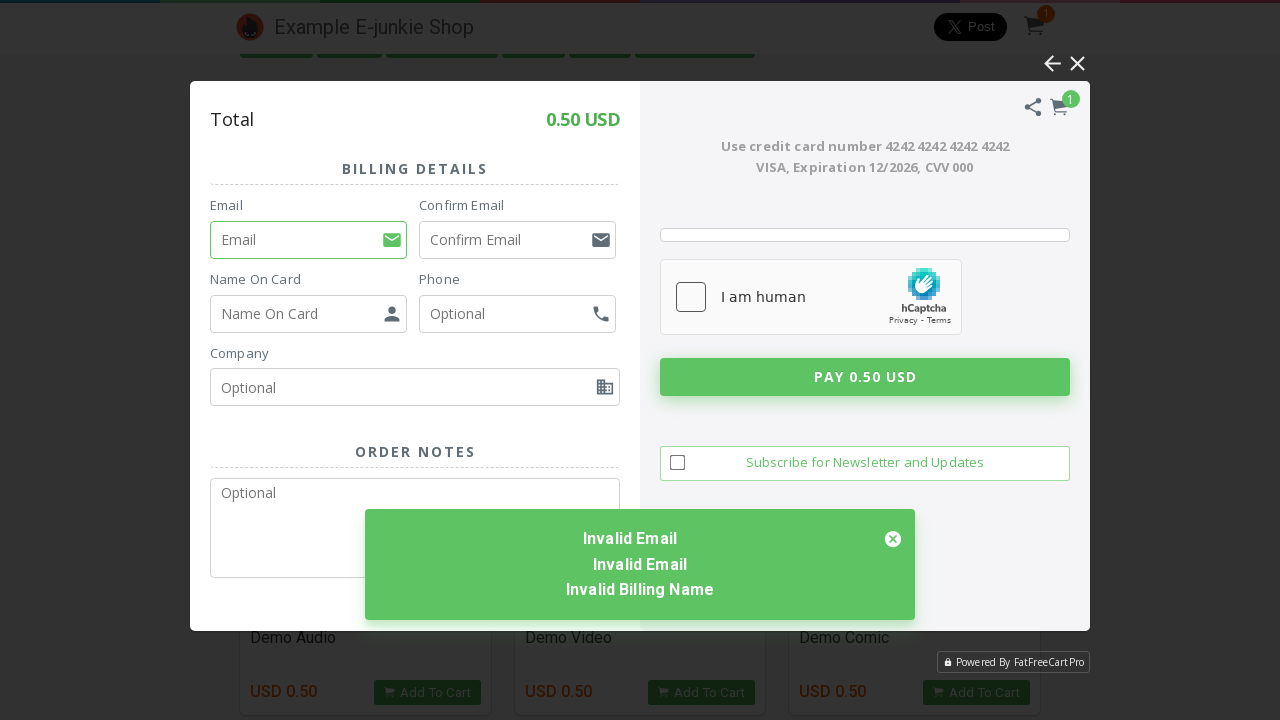

Verified error messages displayed: 'Invalid Email' and 'Invalid Billing Name'
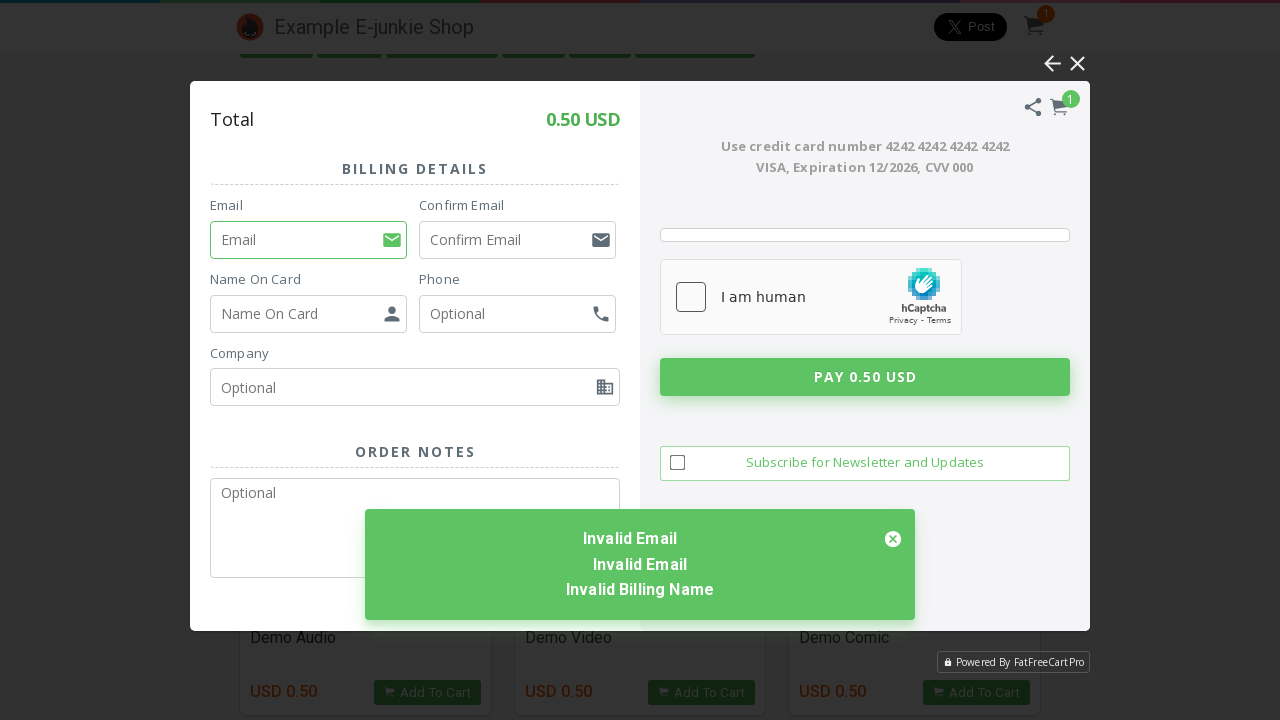

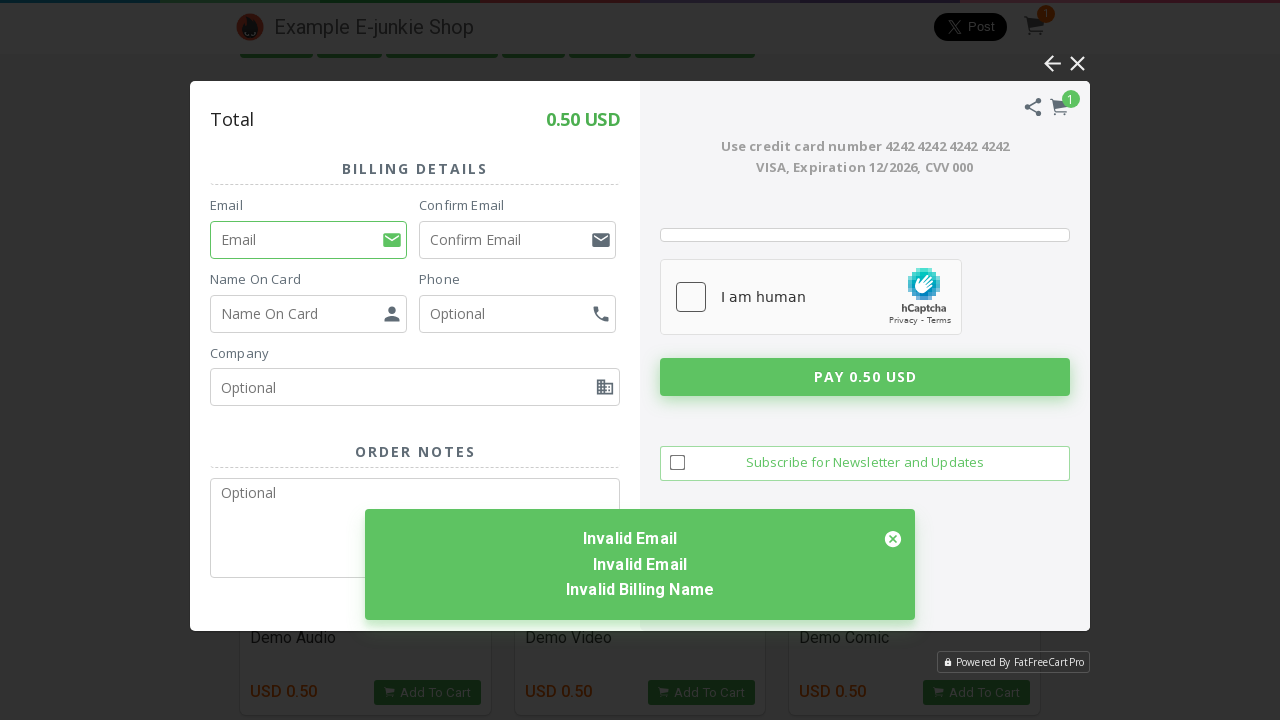